Navigates to the Key Presses page

Starting URL: https://the-internet.herokuapp.com/

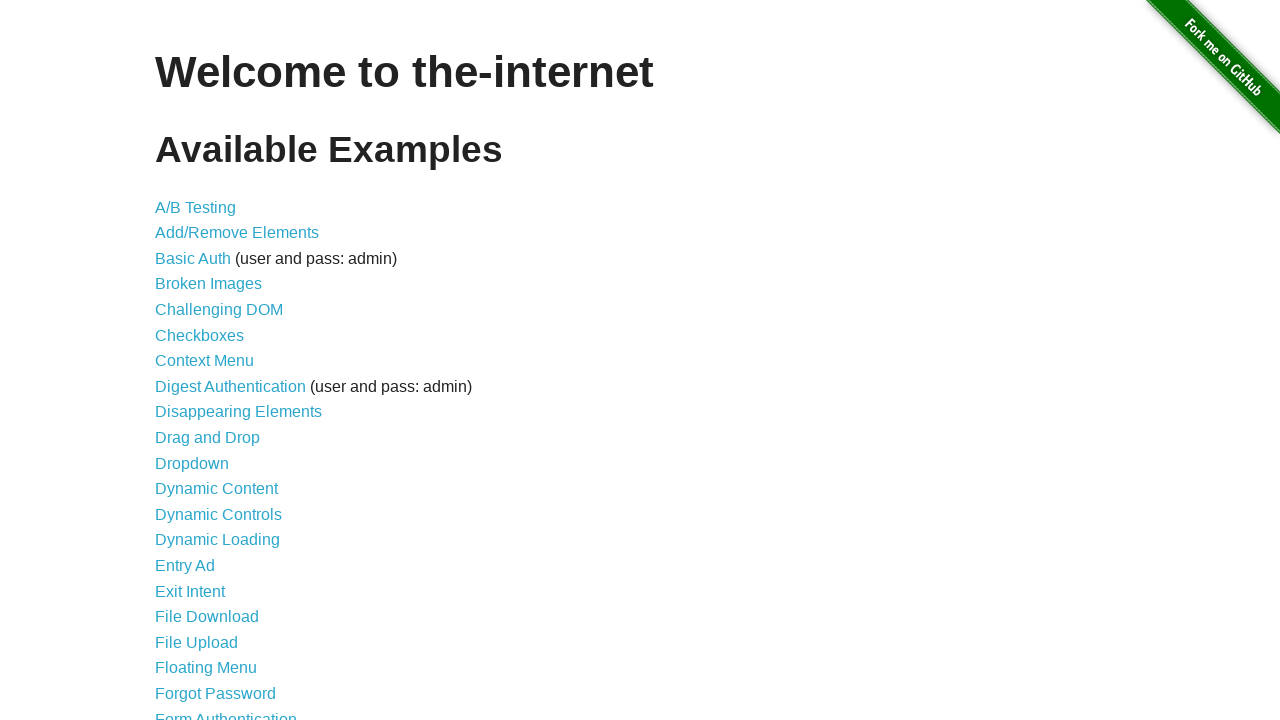

Clicked on Key Presses link at (200, 360) on a[href='/key_presses']
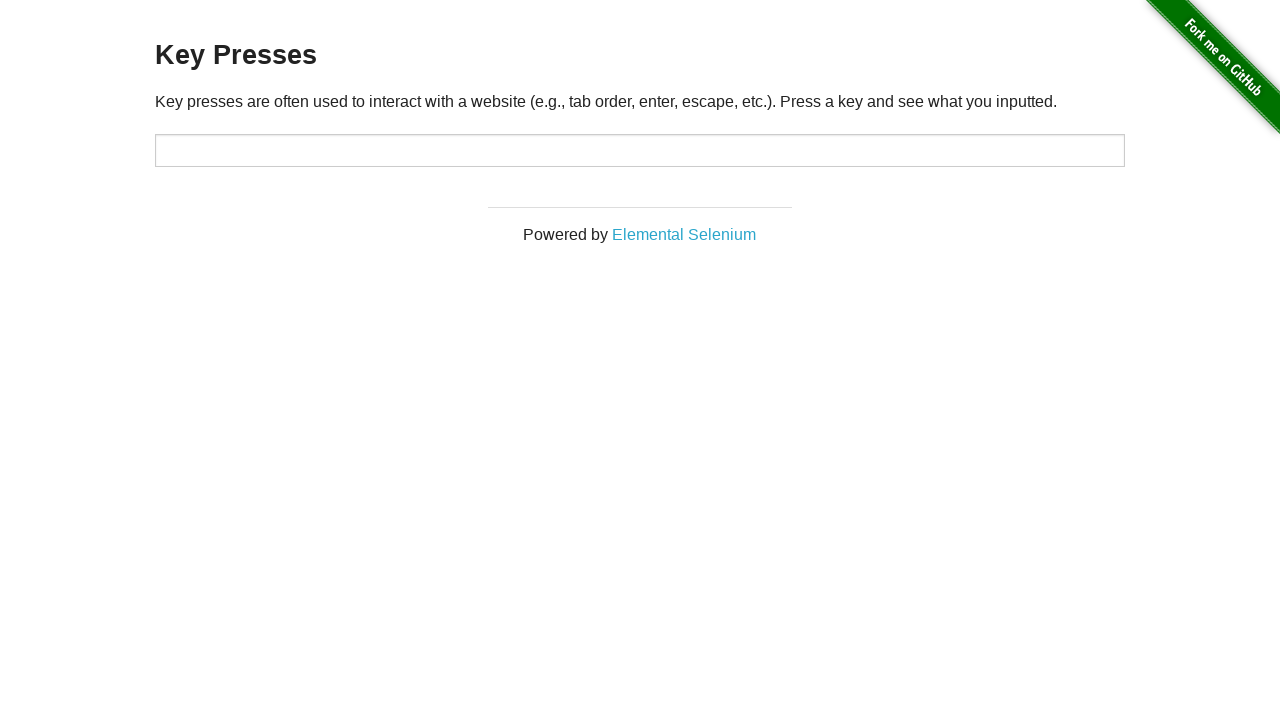

Key Presses page loaded successfully
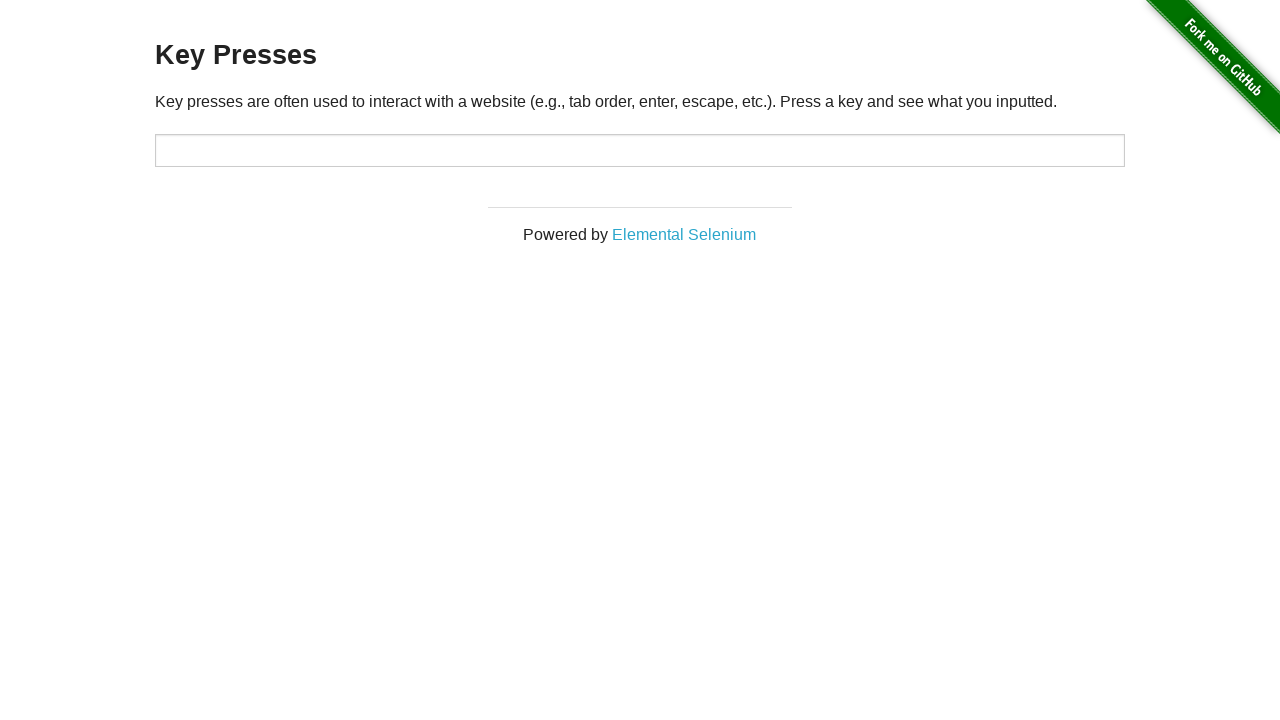

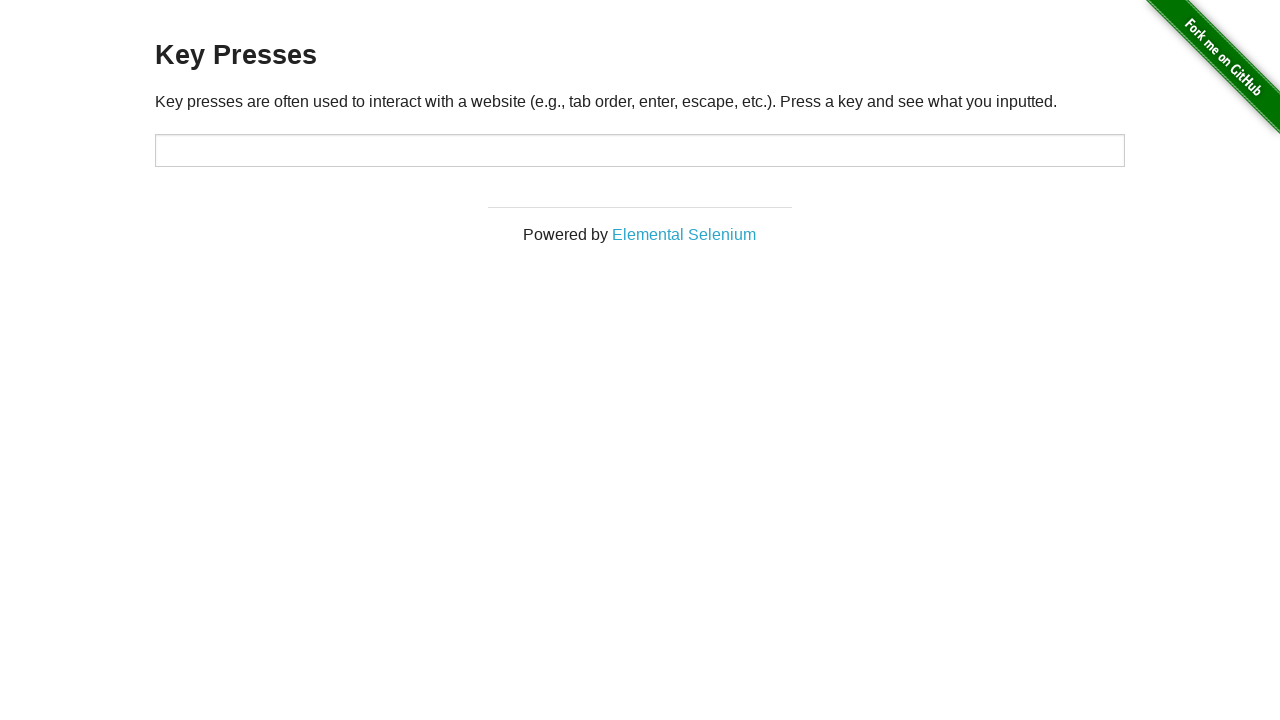